Tests dynamic loading by clicking the Start button

Starting URL: http://the-internet.herokuapp.com/dynamic_loading/2

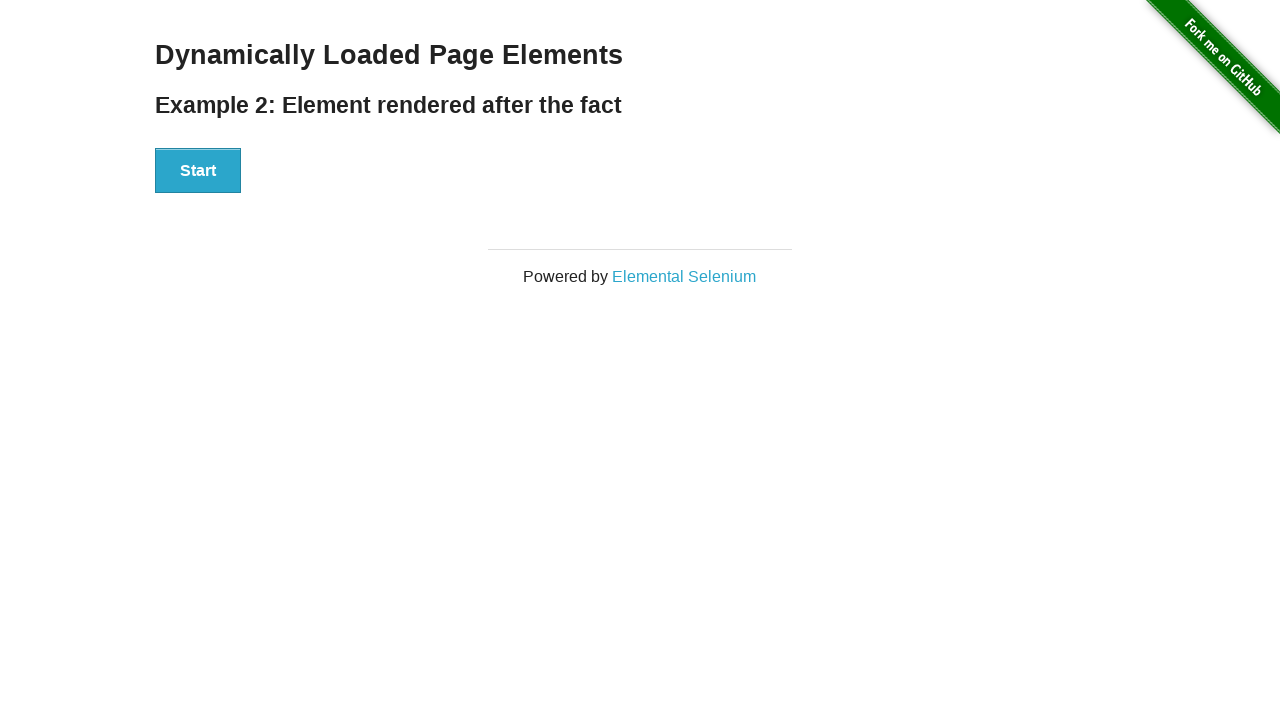

Navigated to dynamic loading test page
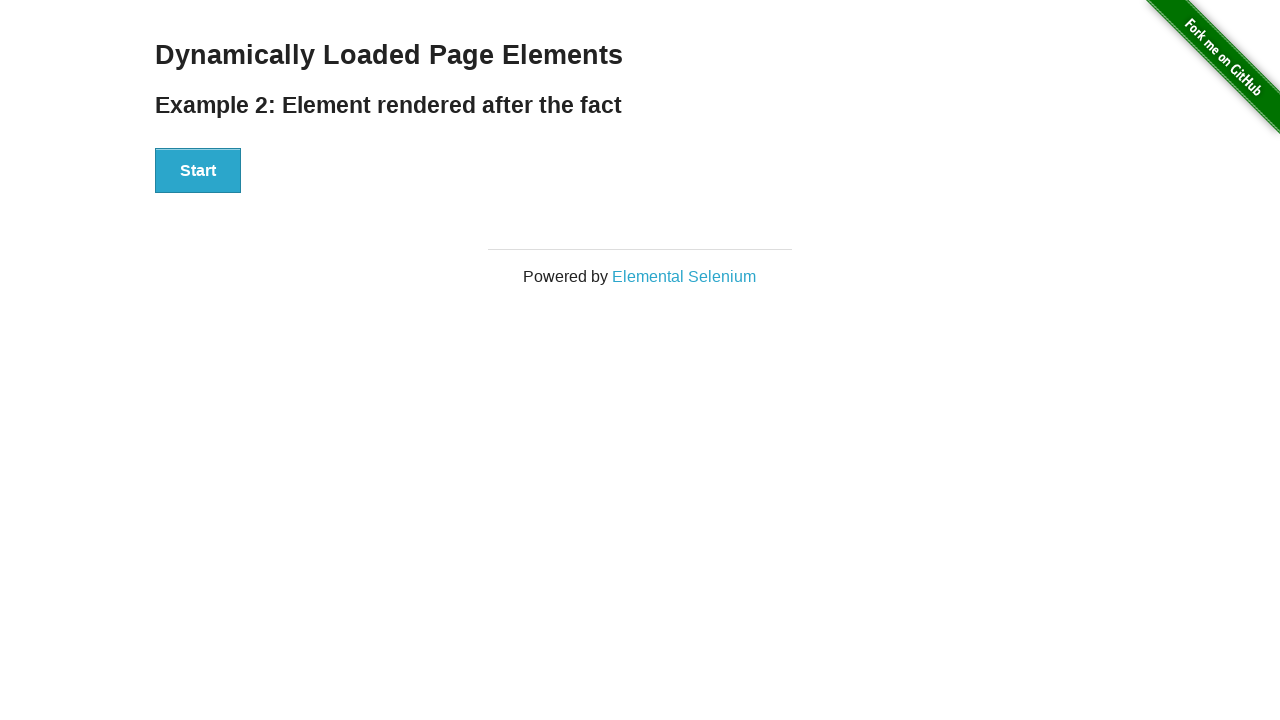

Clicked Start button to trigger dynamic loading at (198, 171) on button:has-text('Start')
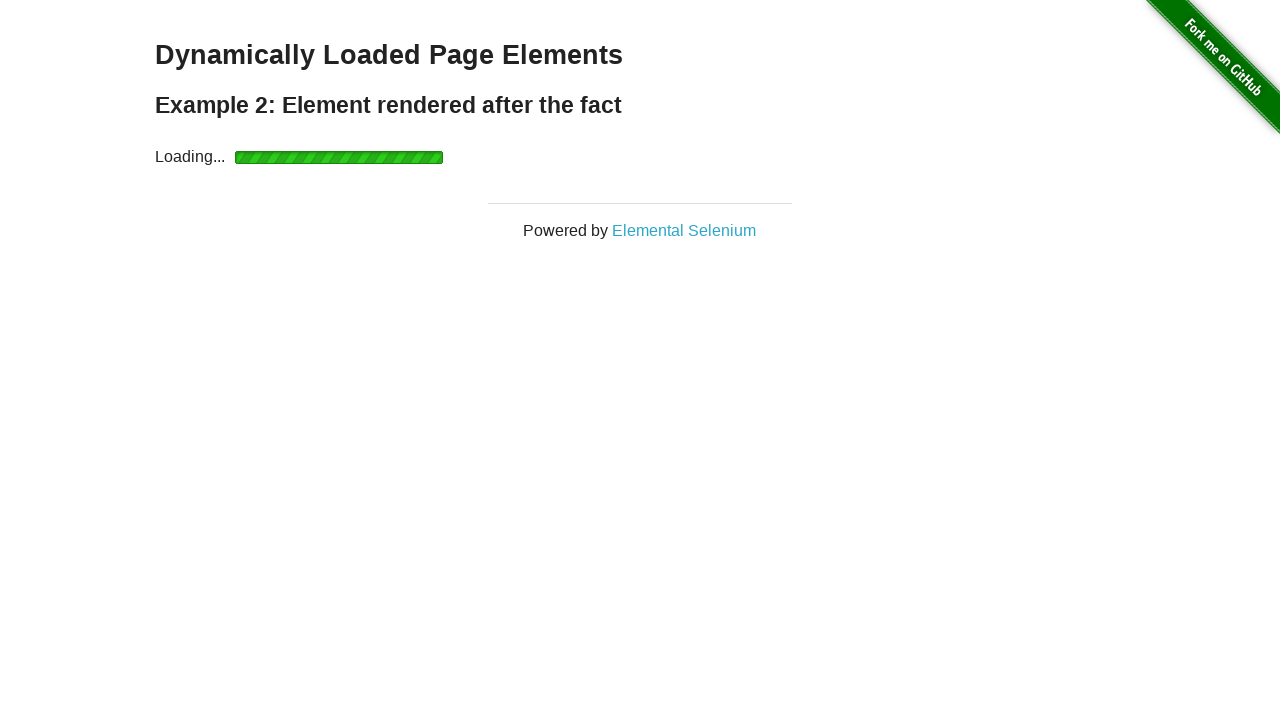

Waited for dynamic content to finish loading
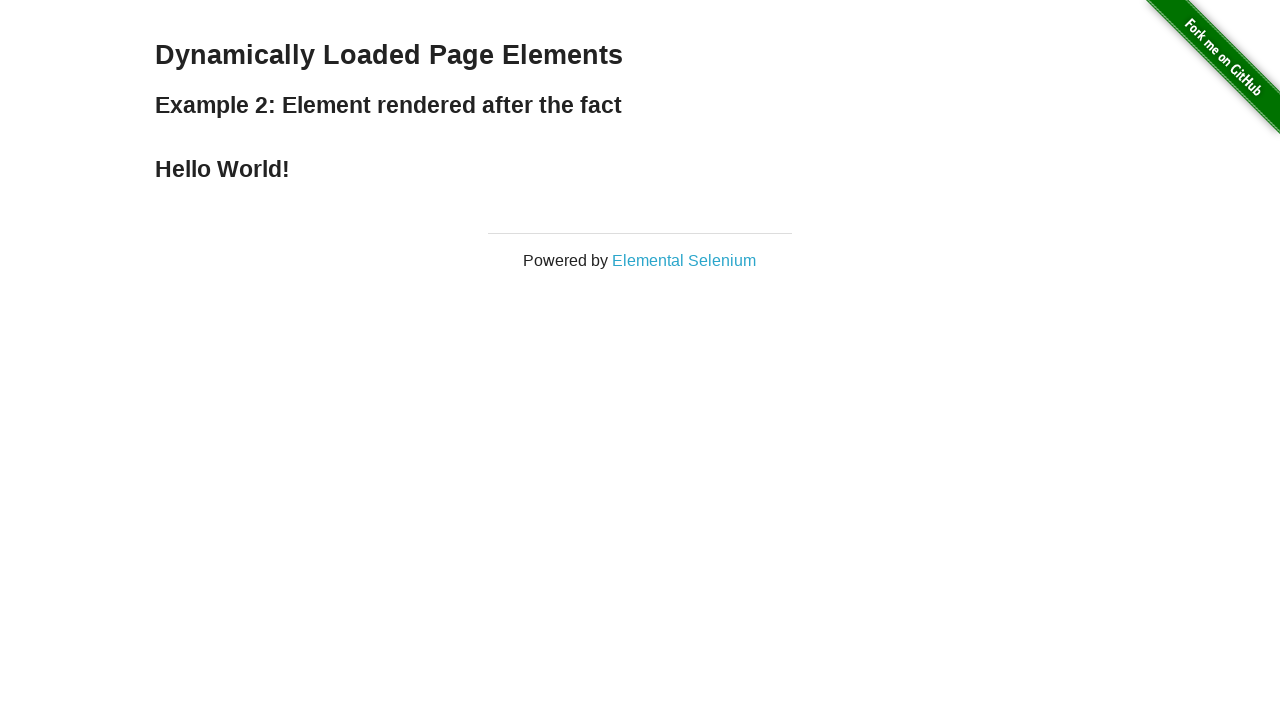

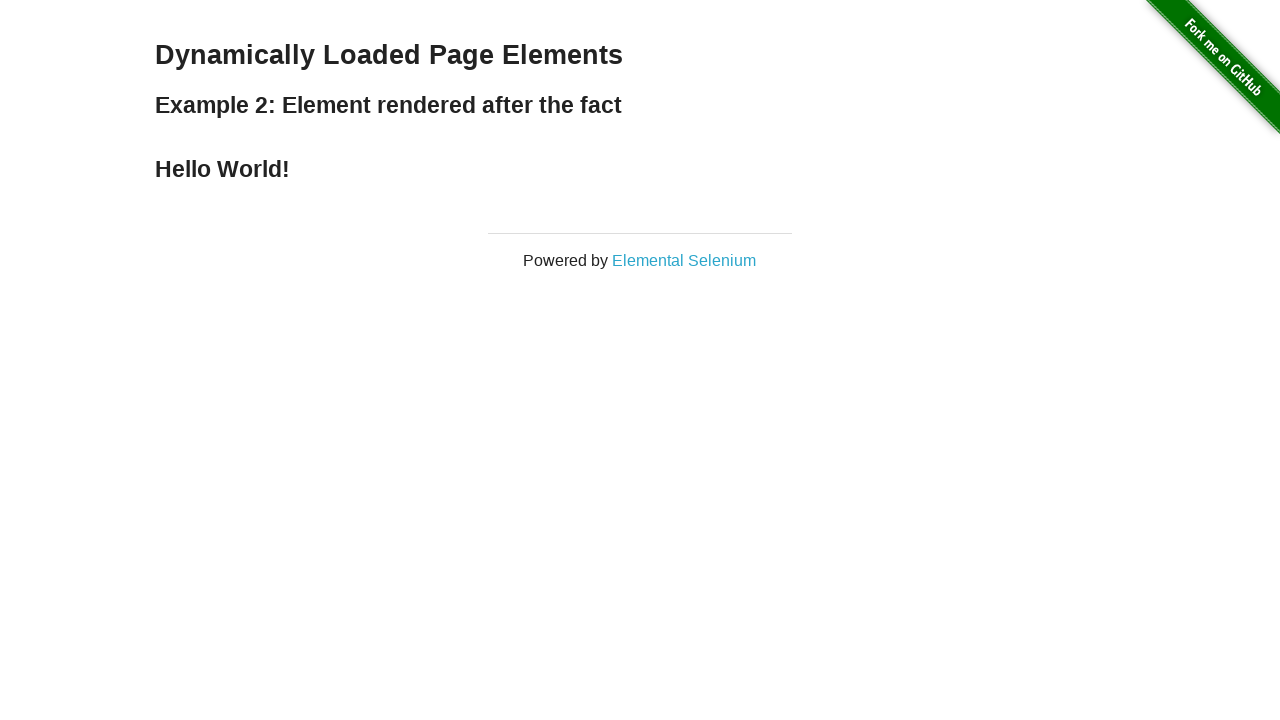